Fills out the automation practice form with user information including name, email, phone number, and selects a hobby checkbox

Starting URL: https://demoqa.com/automation-practice-form

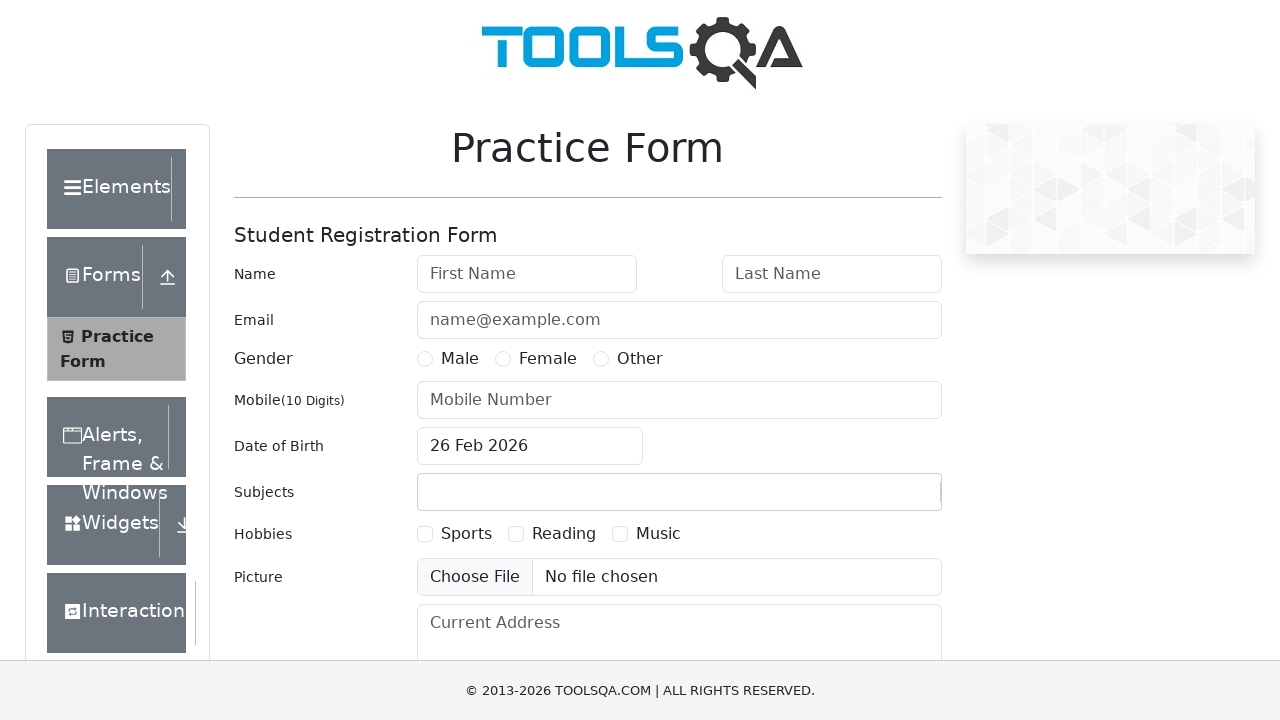

Filled first name field with 'Dmitrij' on #firstName
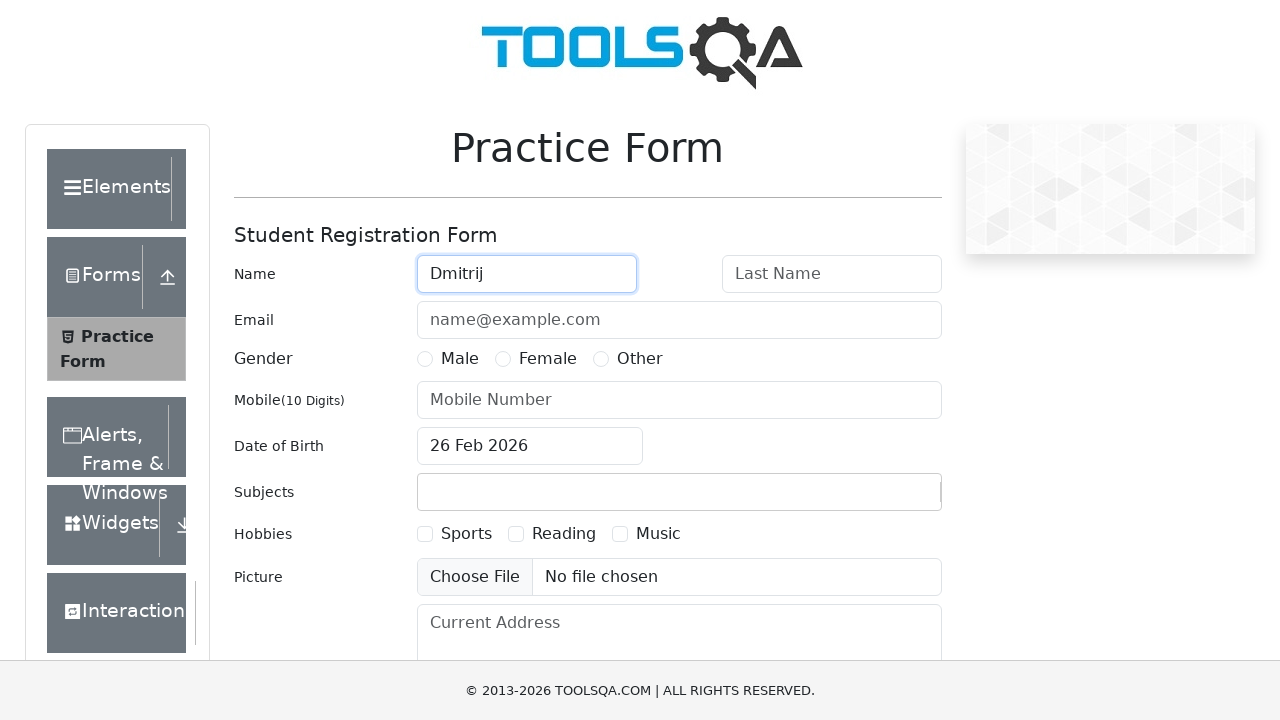

Filled last name field with 'Rastvorov' on //div/input[@id='lastName']
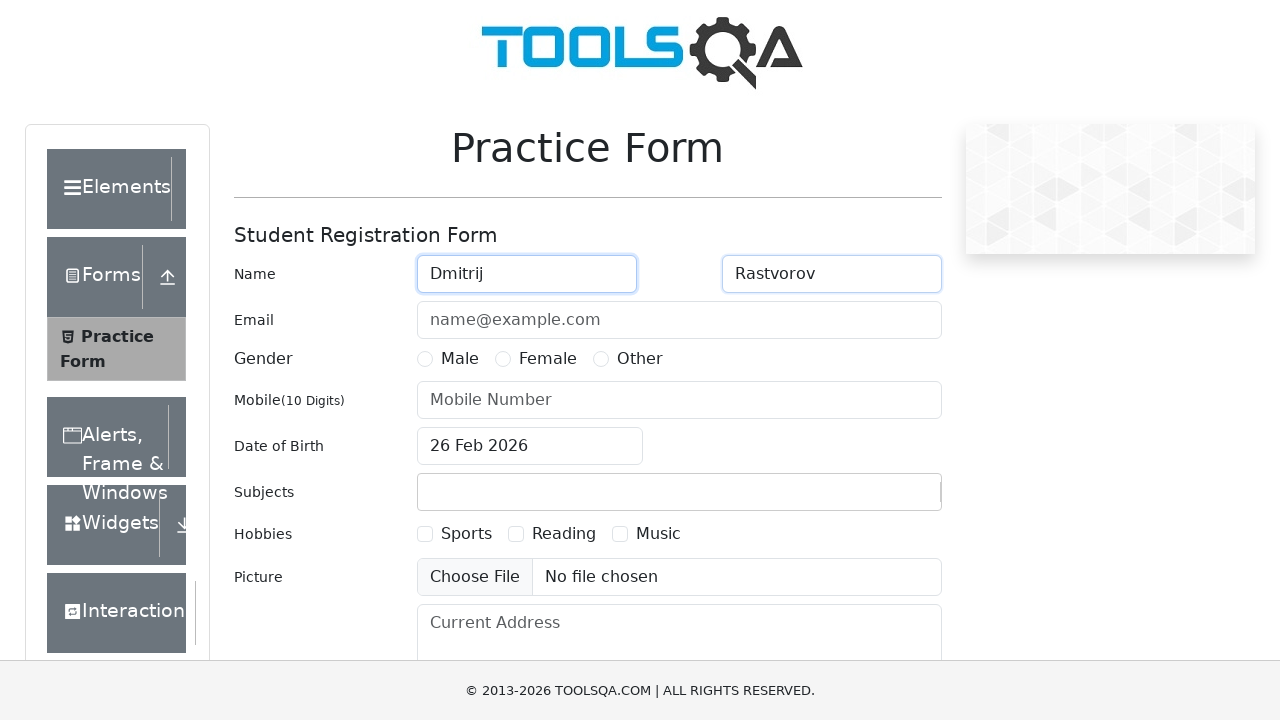

Filled email field with 'dmitrijrastv@fel.cvut.cz' on //div[@id='userEmail-wrapper']//input[@id='userEmail']
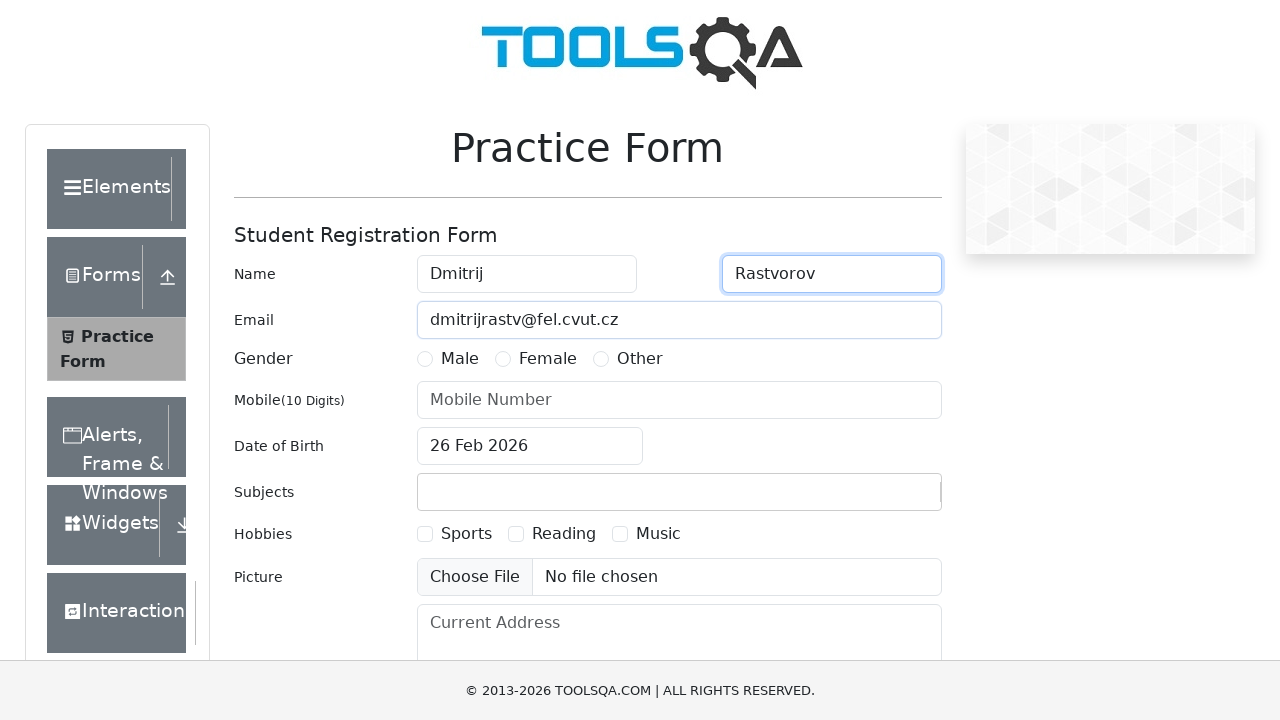

Filled phone number field with '+420323623923' on #userNumber
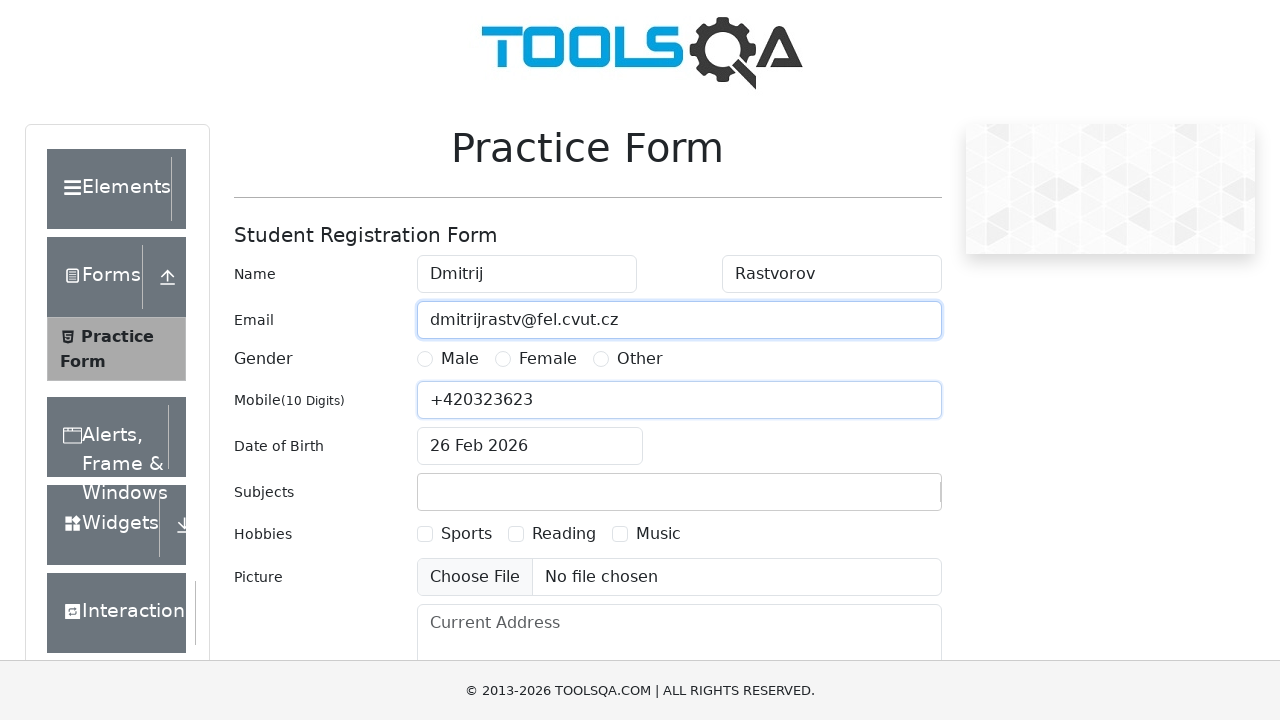

Clicked hobbies checkbox using JavaScript
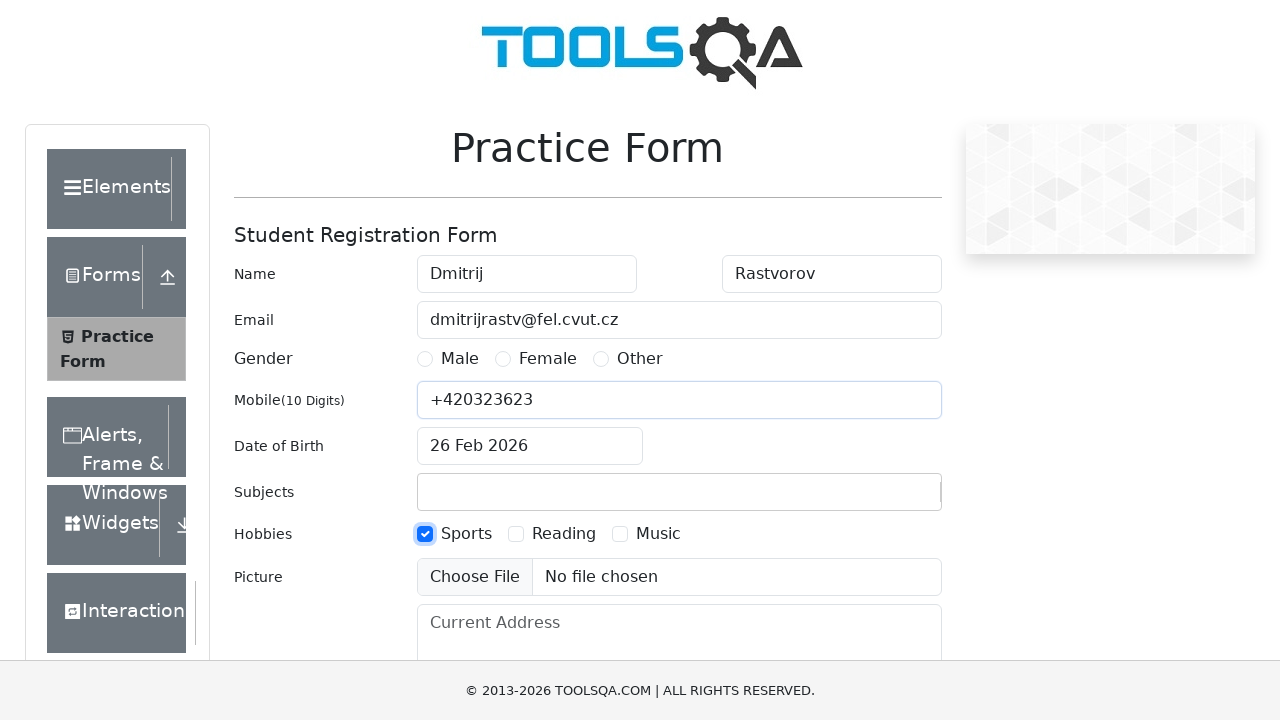

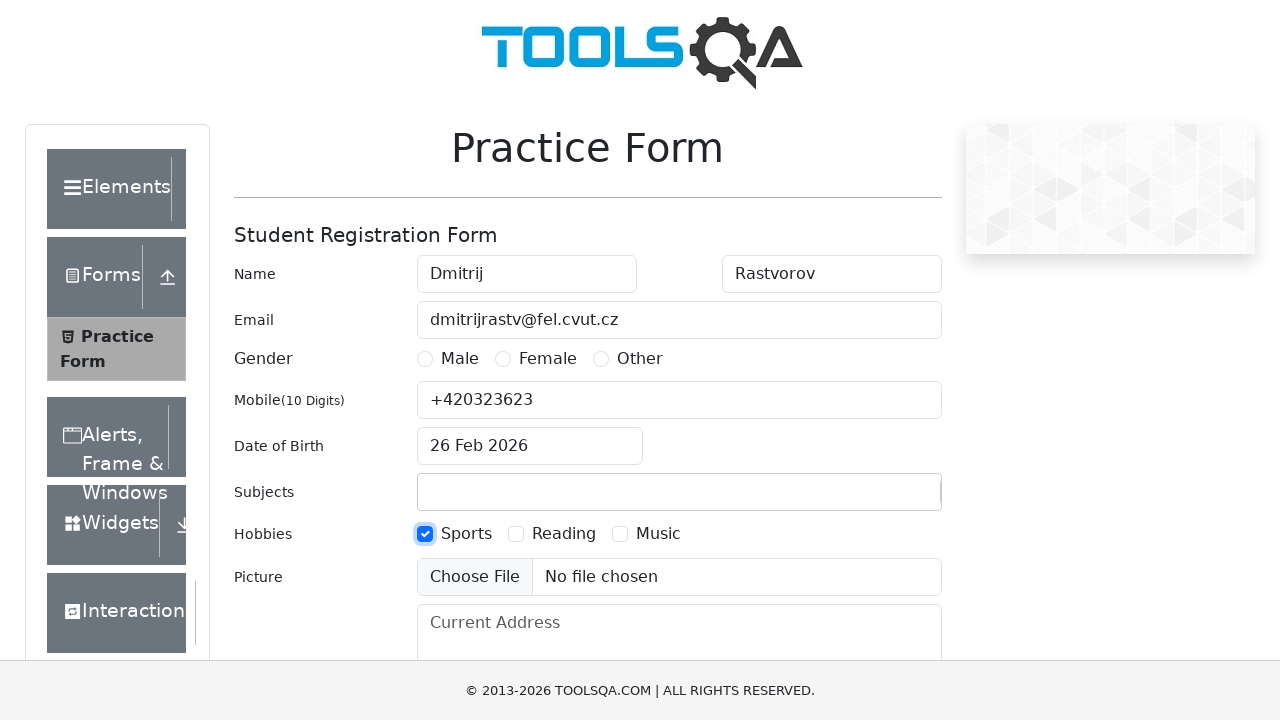